Tests keyboard key press functionality by sending a space key to a target element and verifying the result text displays the correct key pressed

Starting URL: http://the-internet.herokuapp.com/key_presses

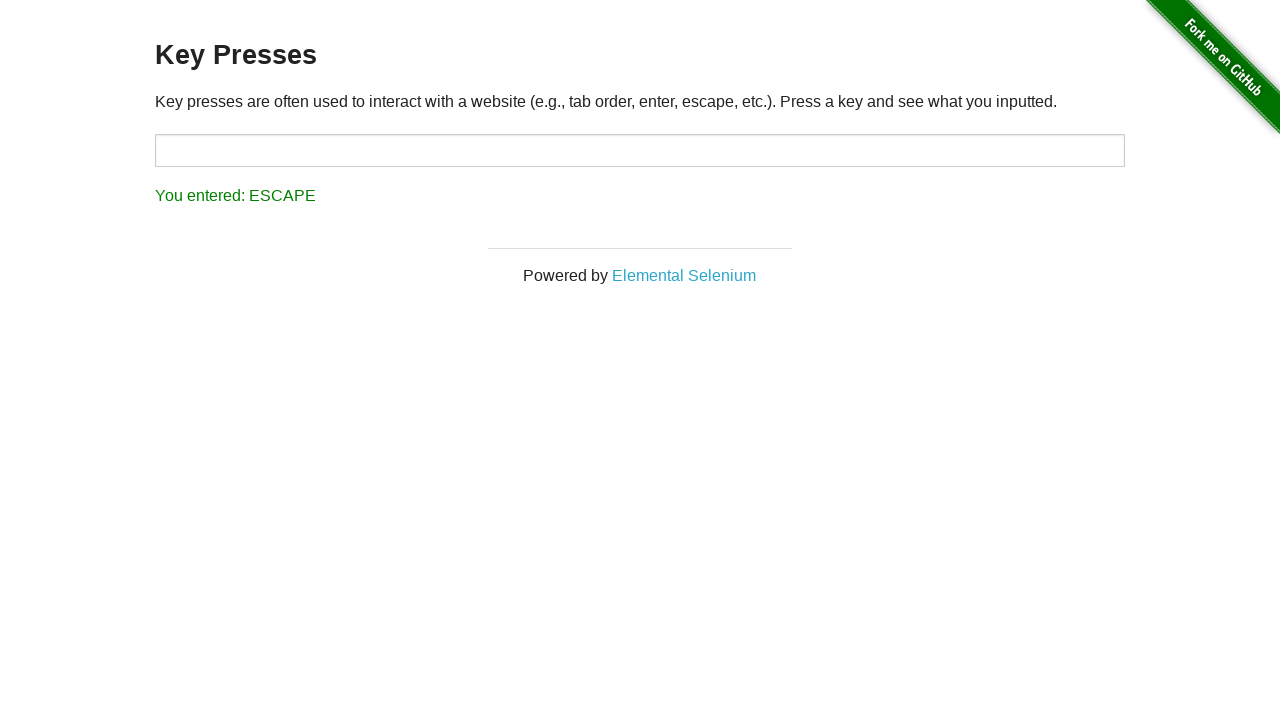

Pressed Space key on target element on #target
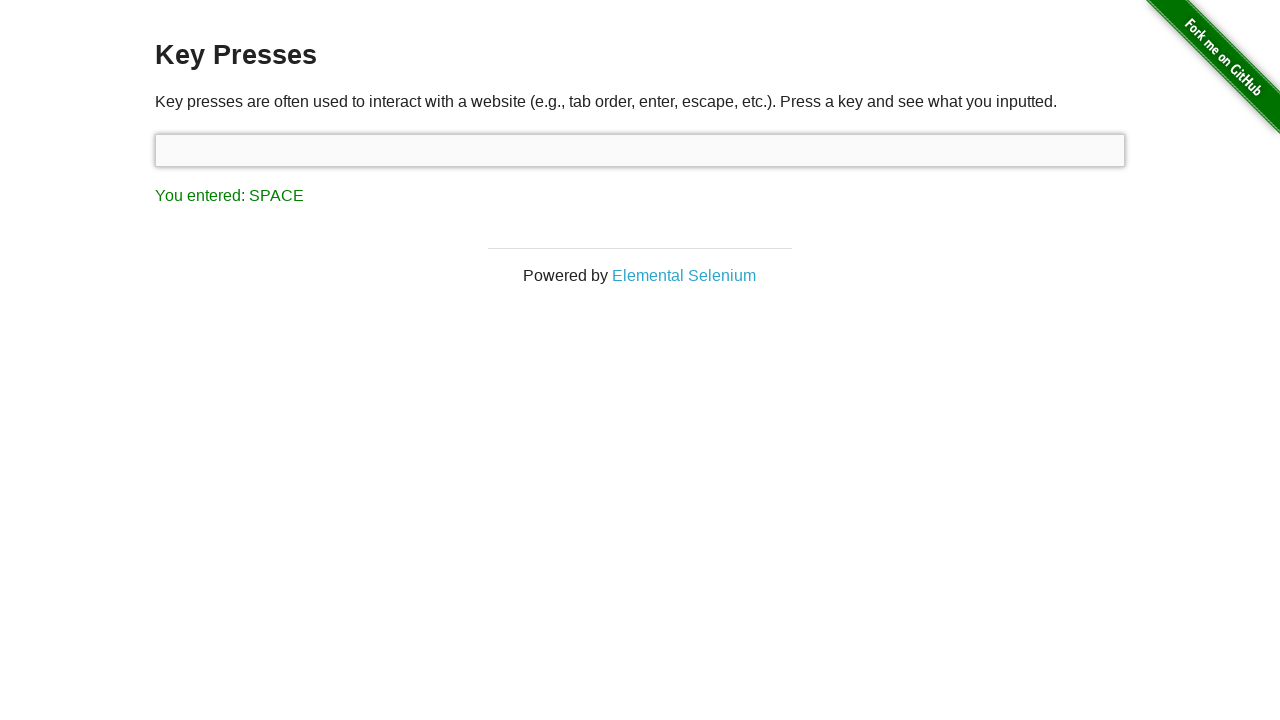

Verified result text displays 'You entered: SPACE'
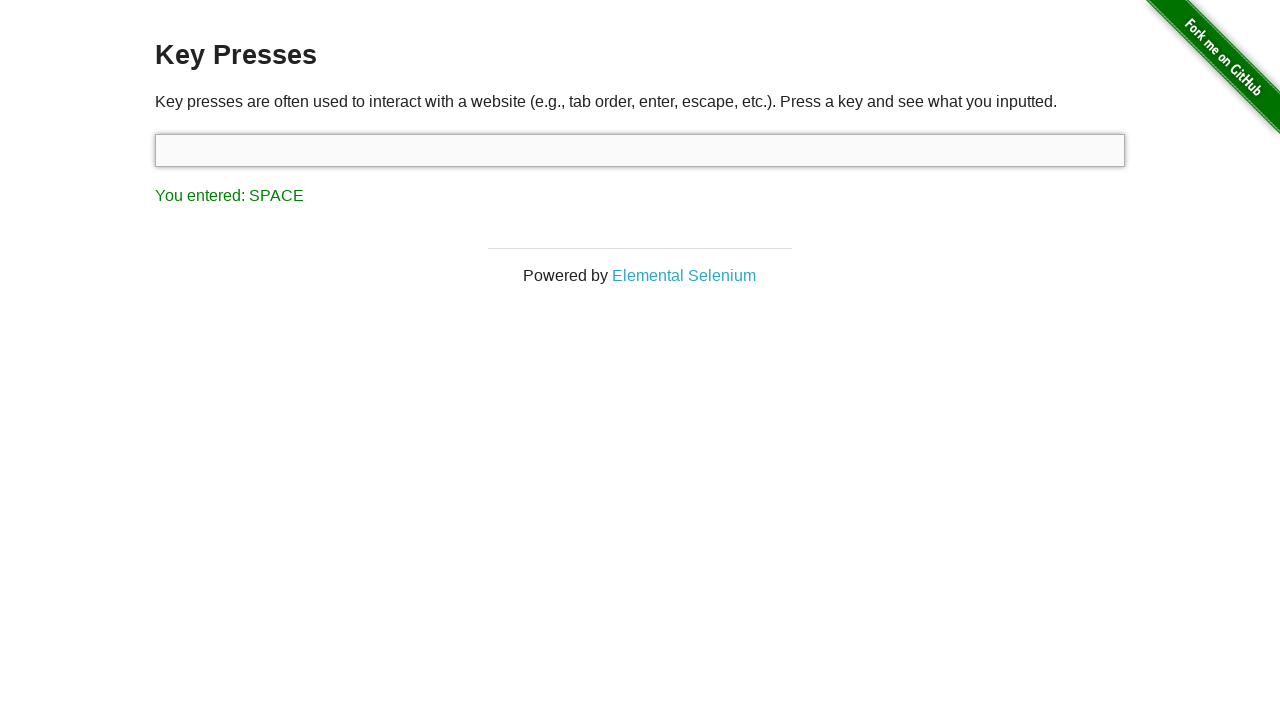

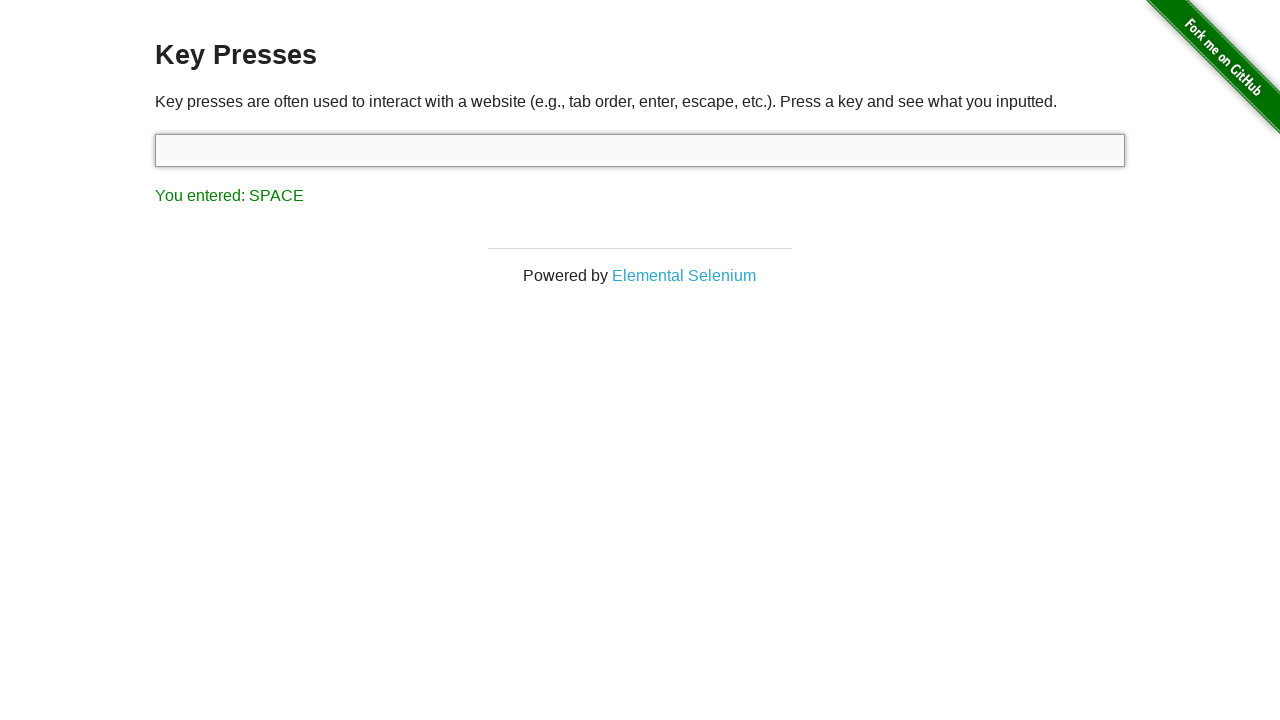